Navigates to The Cranberry Eagle news website and scrolls down the page to view content at the bottom of the homepage.

Starting URL: http://www.thecranberryeagle.com/

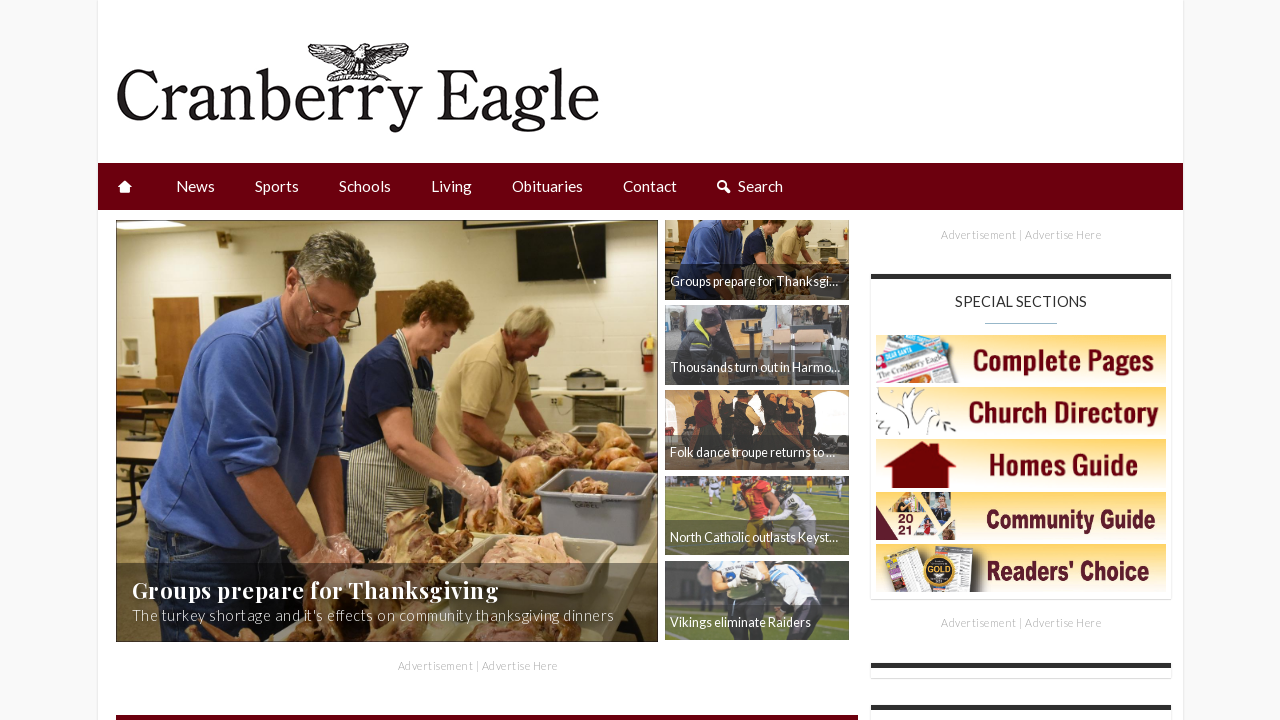

Waited for page to reach domcontentloaded state
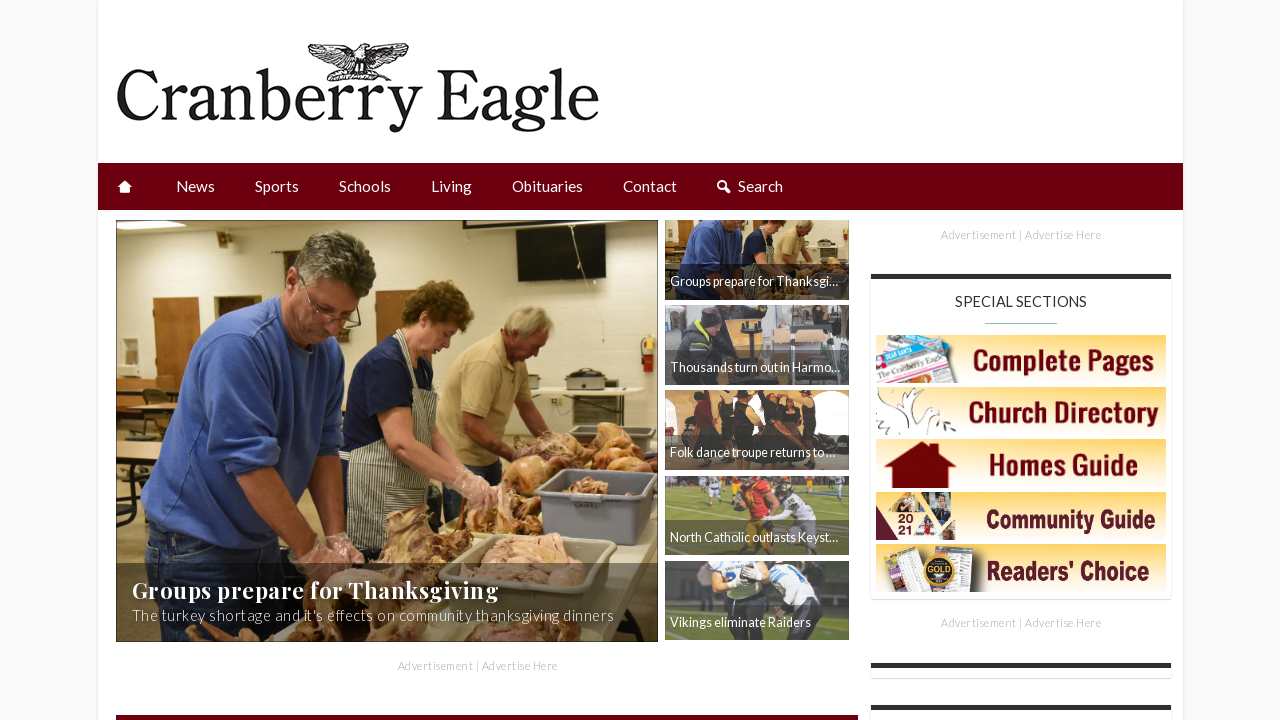

Scrolled down the page to position 1500px
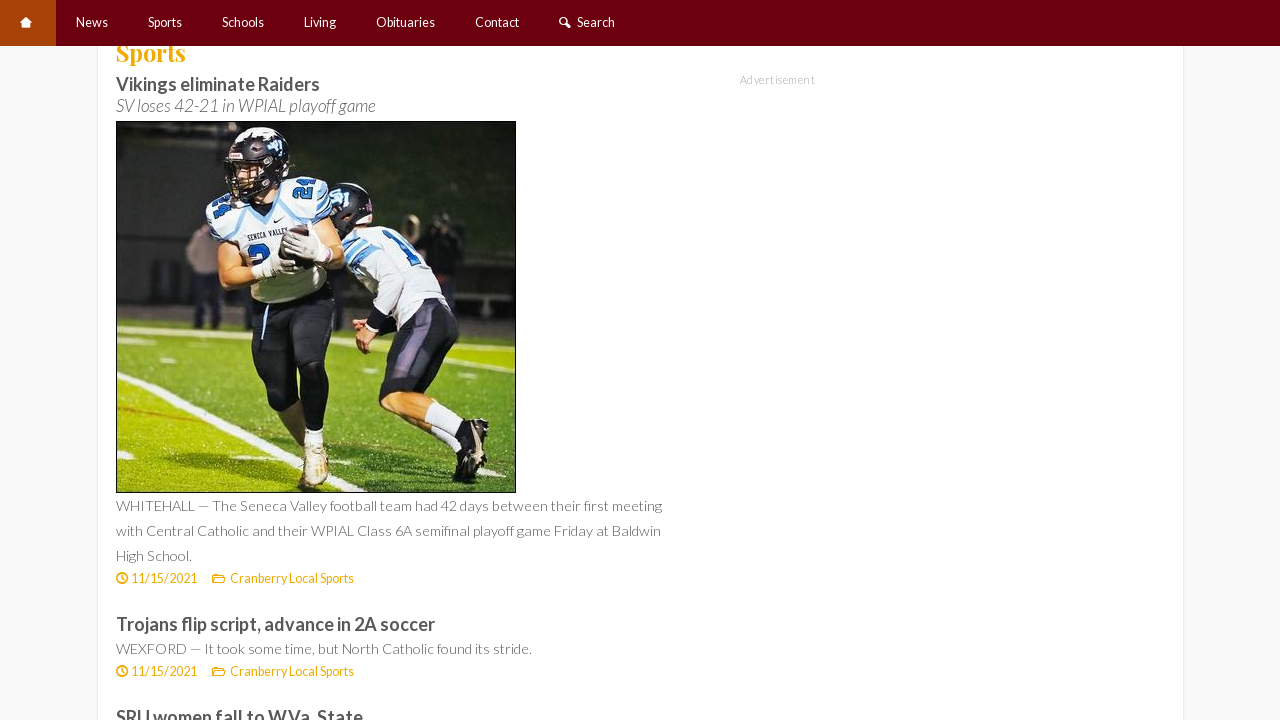

Waited 1 second for content to render after scroll
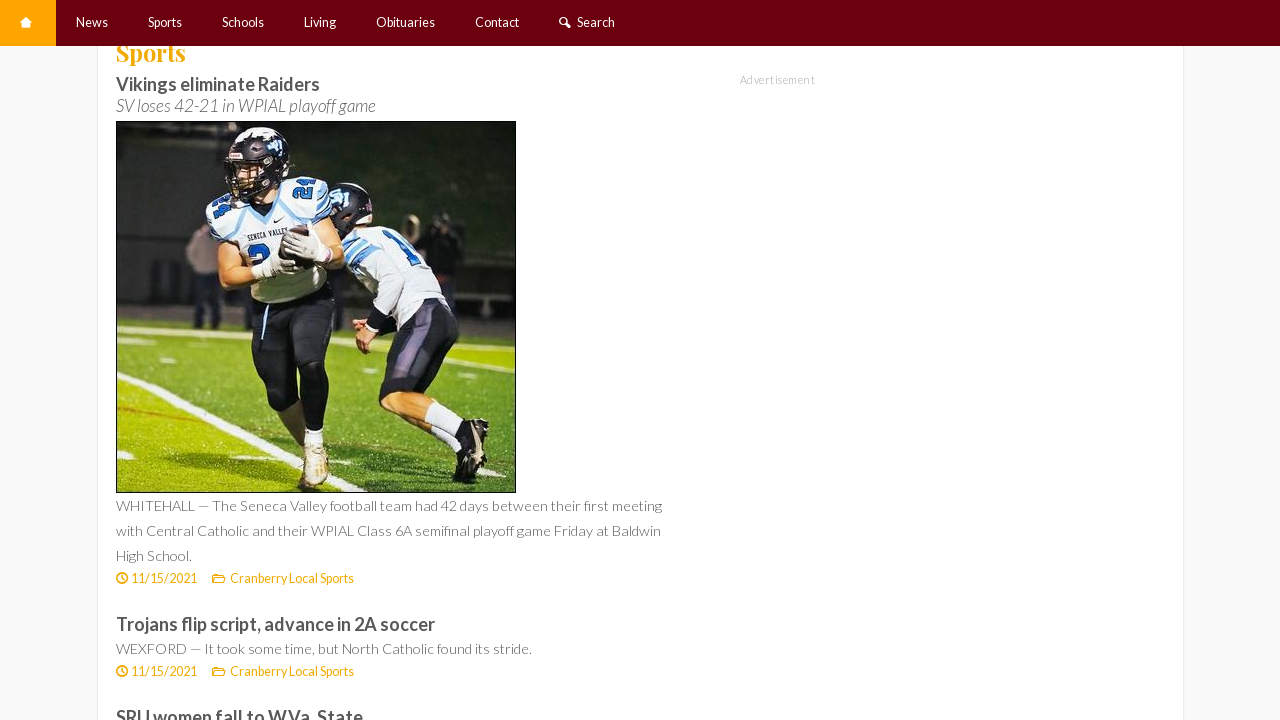

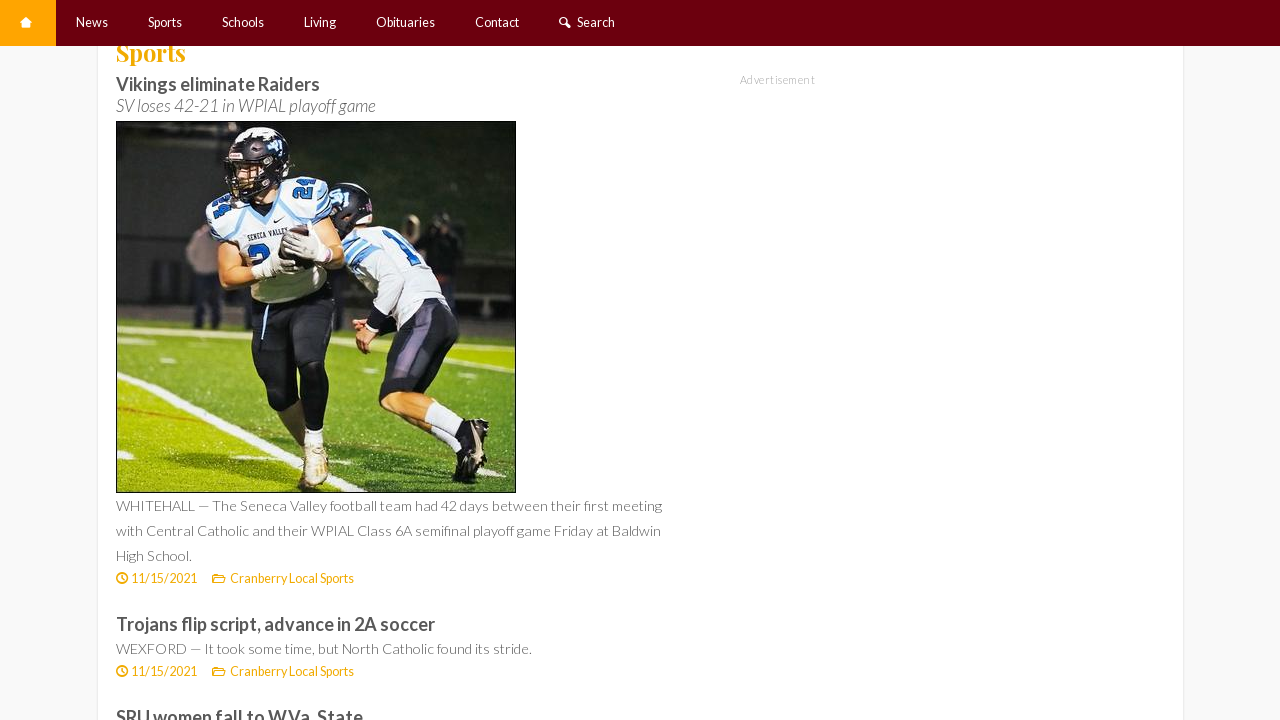